Tests the train search functionality on erail.in by entering source and destination stations (MAS to MDU), enabling a date filter, and waiting for the train list results to load

Starting URL: https://erail.in/

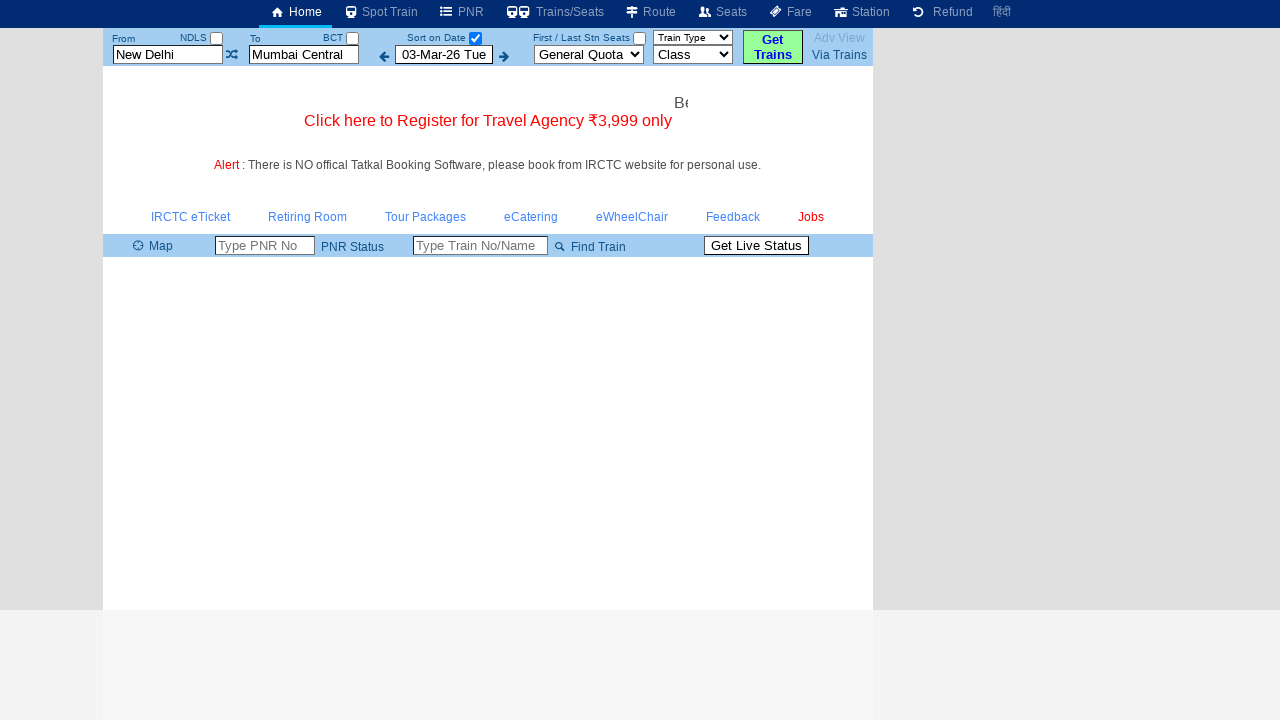

Cleared the 'From' station field on #txtStationFrom
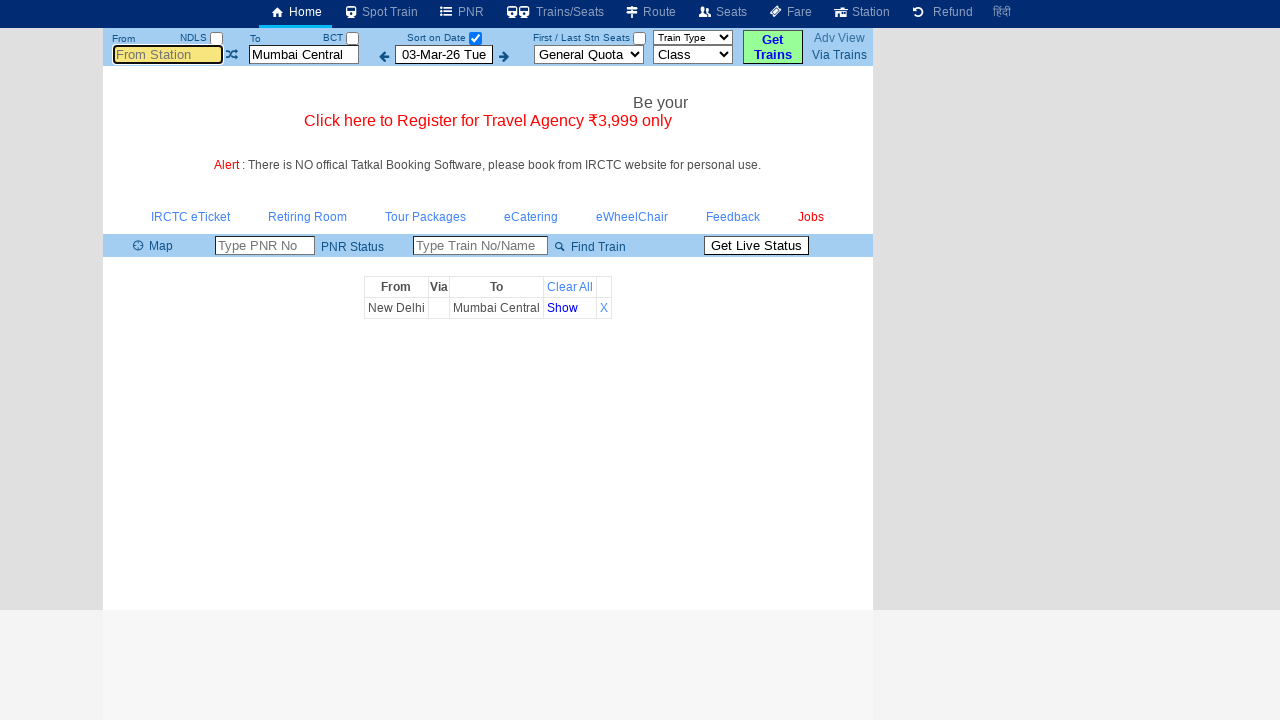

Entered 'MAS' as source station on #txtStationFrom
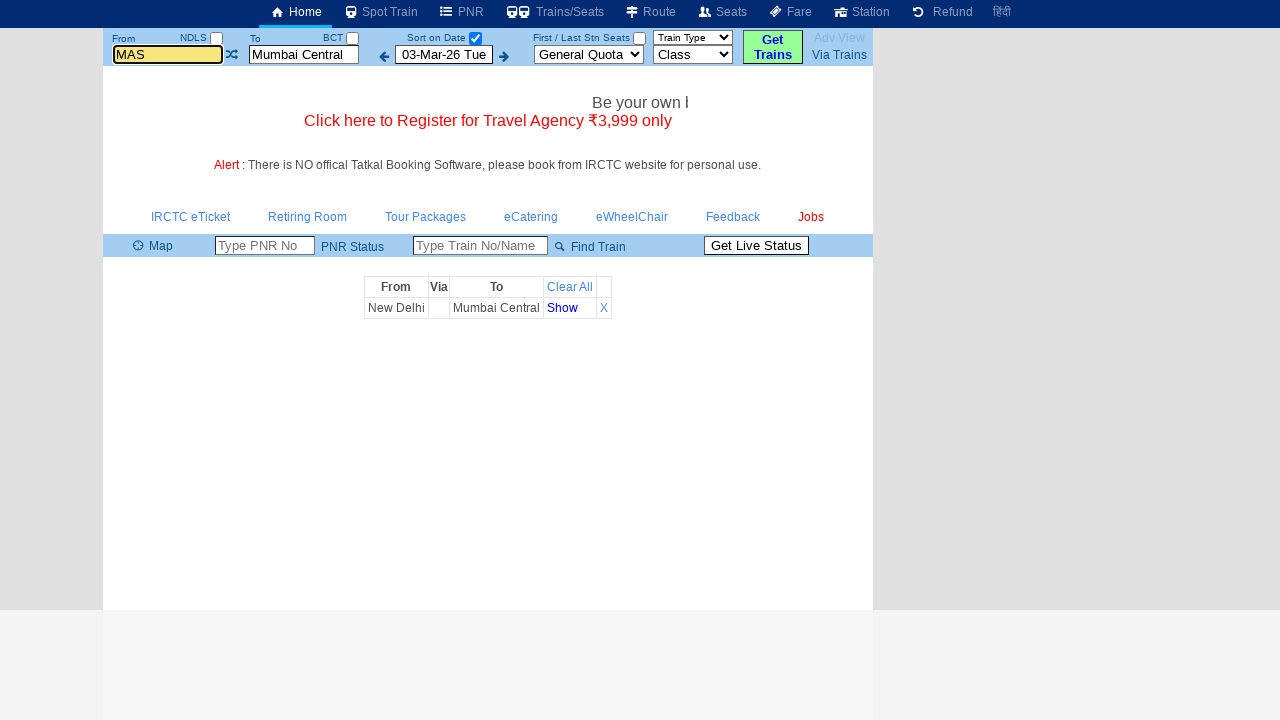

Pressed Enter to confirm source station on #txtStationFrom
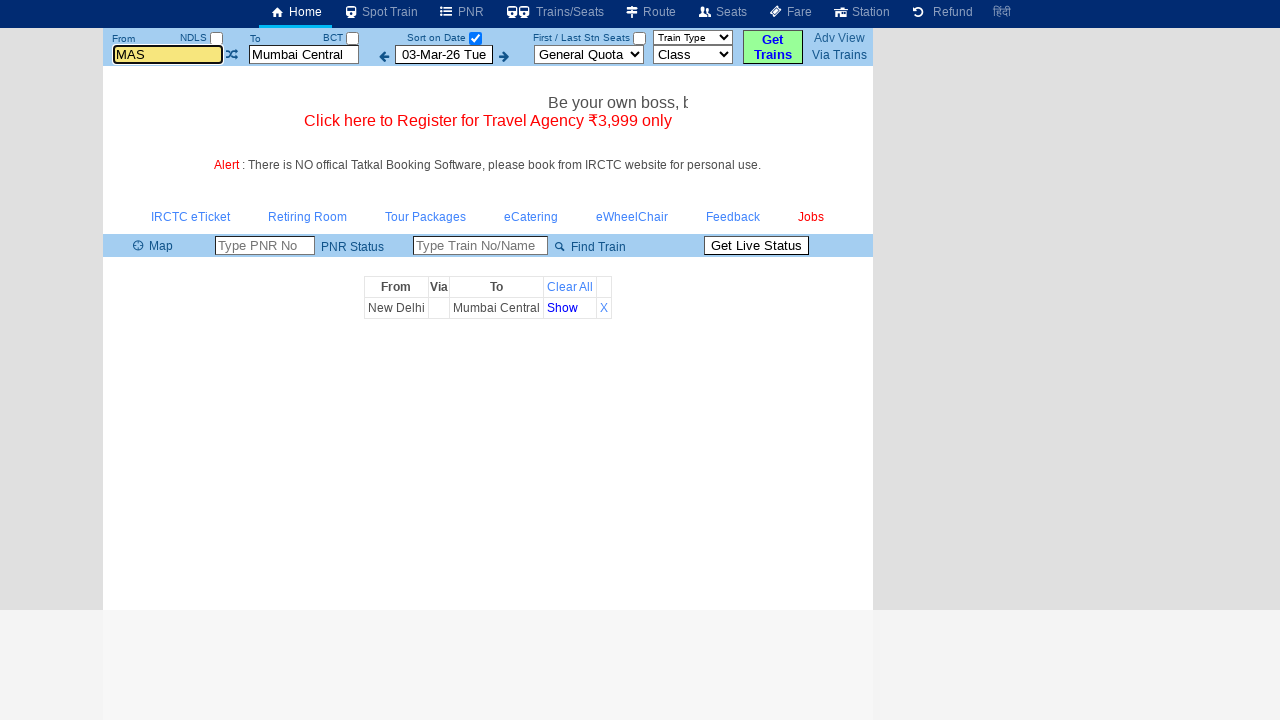

Cleared the 'To' station field on #txtStationTo
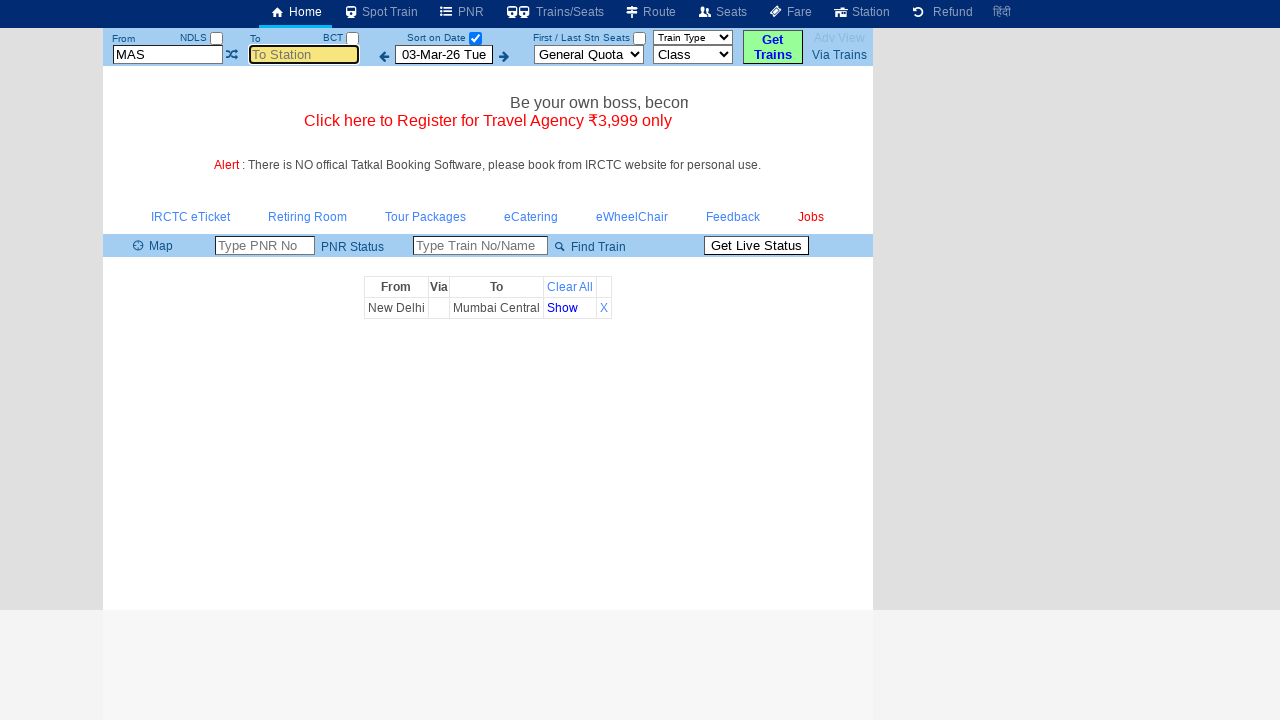

Entered 'MDU' as destination station on #txtStationTo
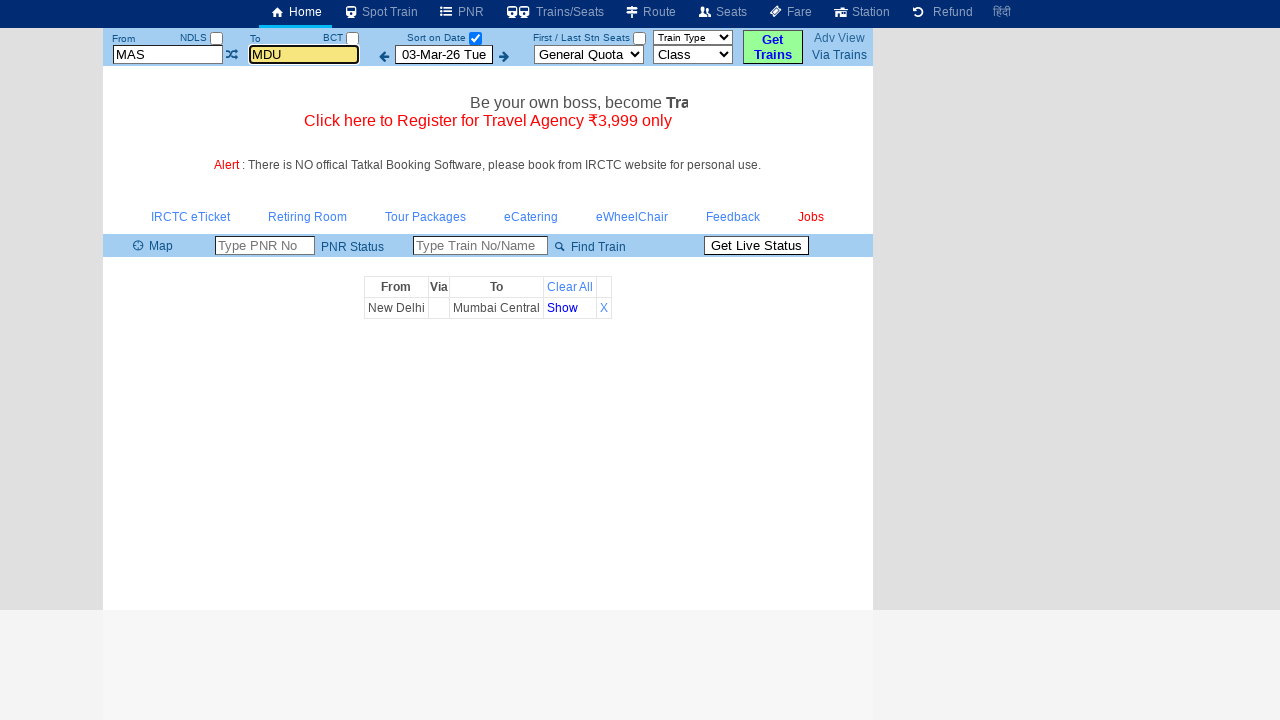

Pressed Enter to confirm destination station on #txtStationTo
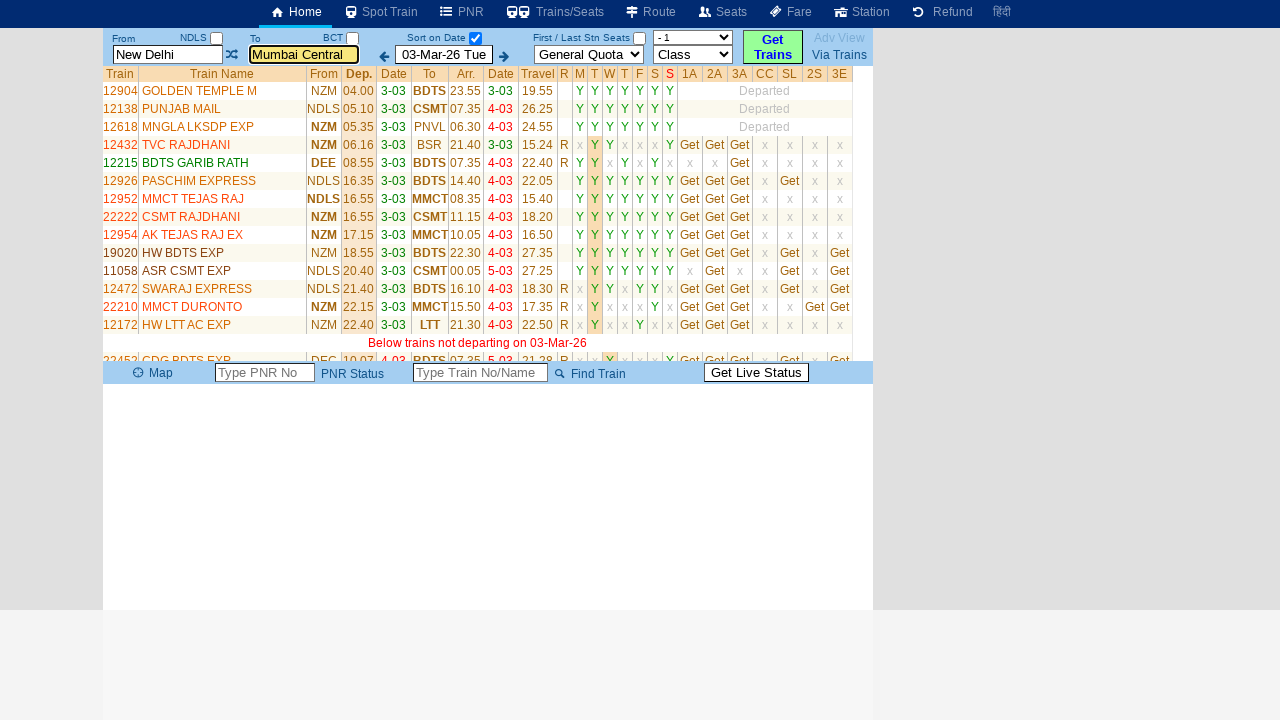

Enabled the date filter checkbox at (475, 38) on #chkSelectDateOnly
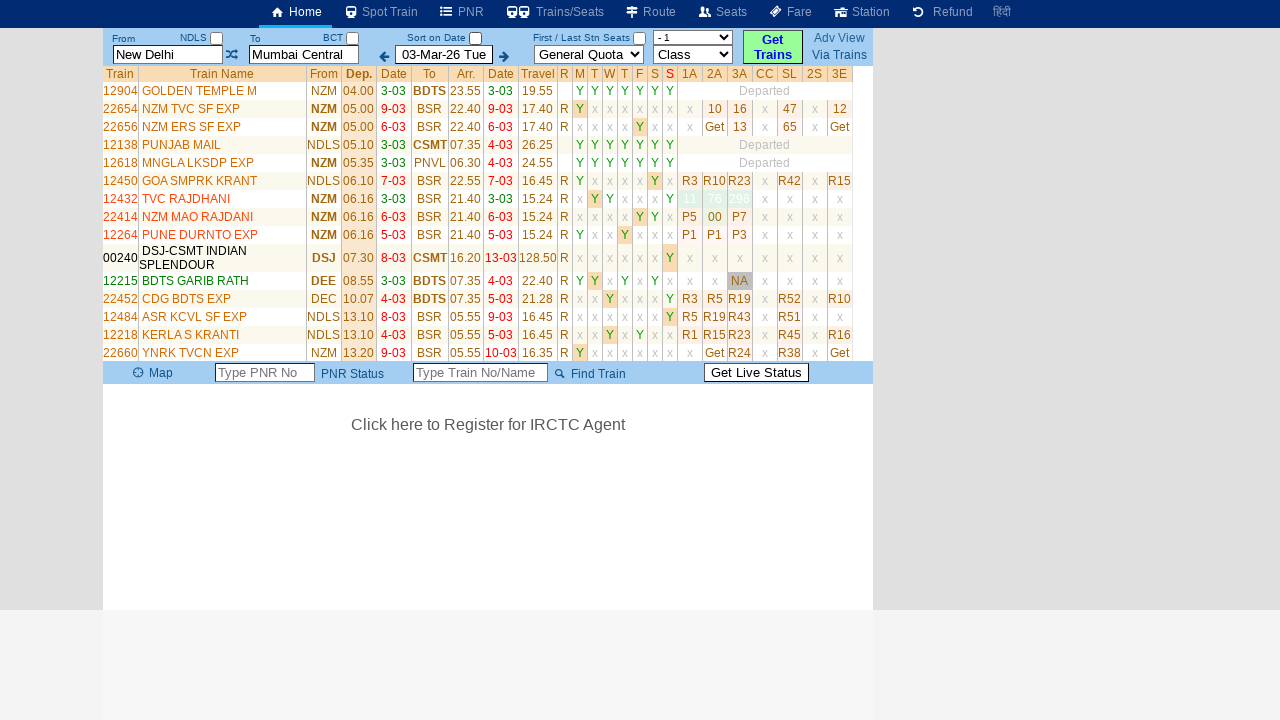

Train list results loaded successfully
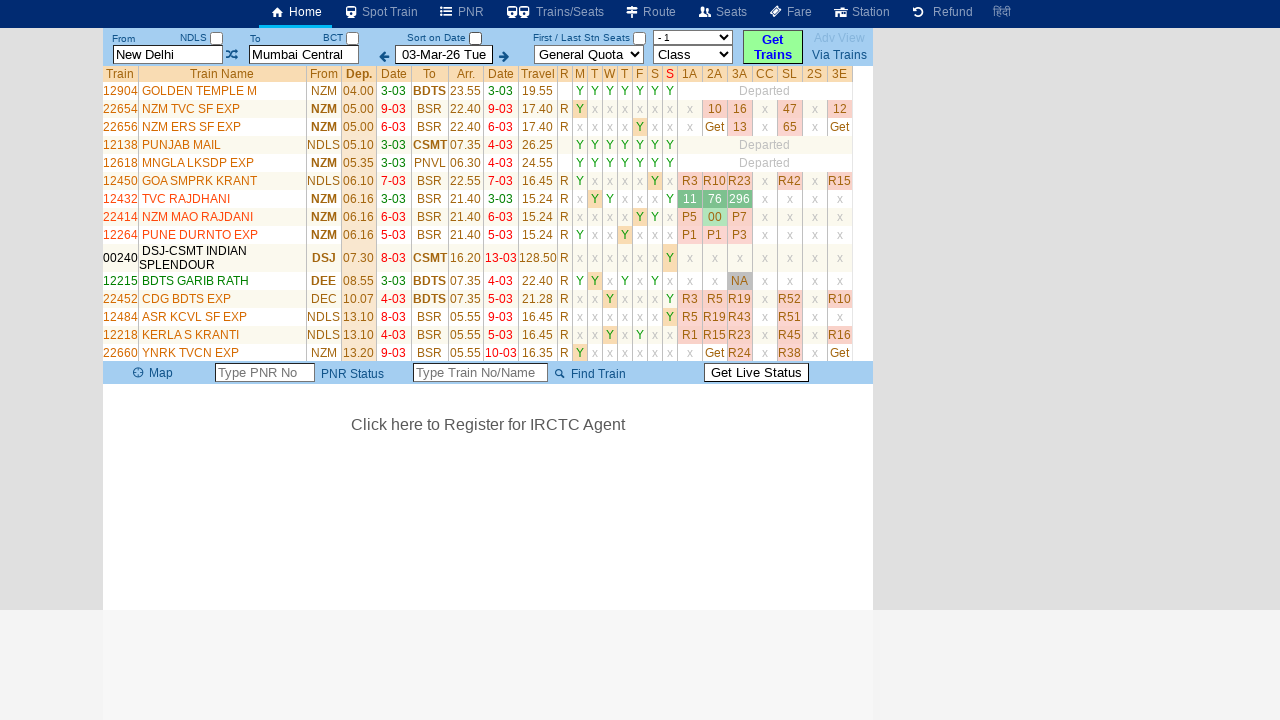

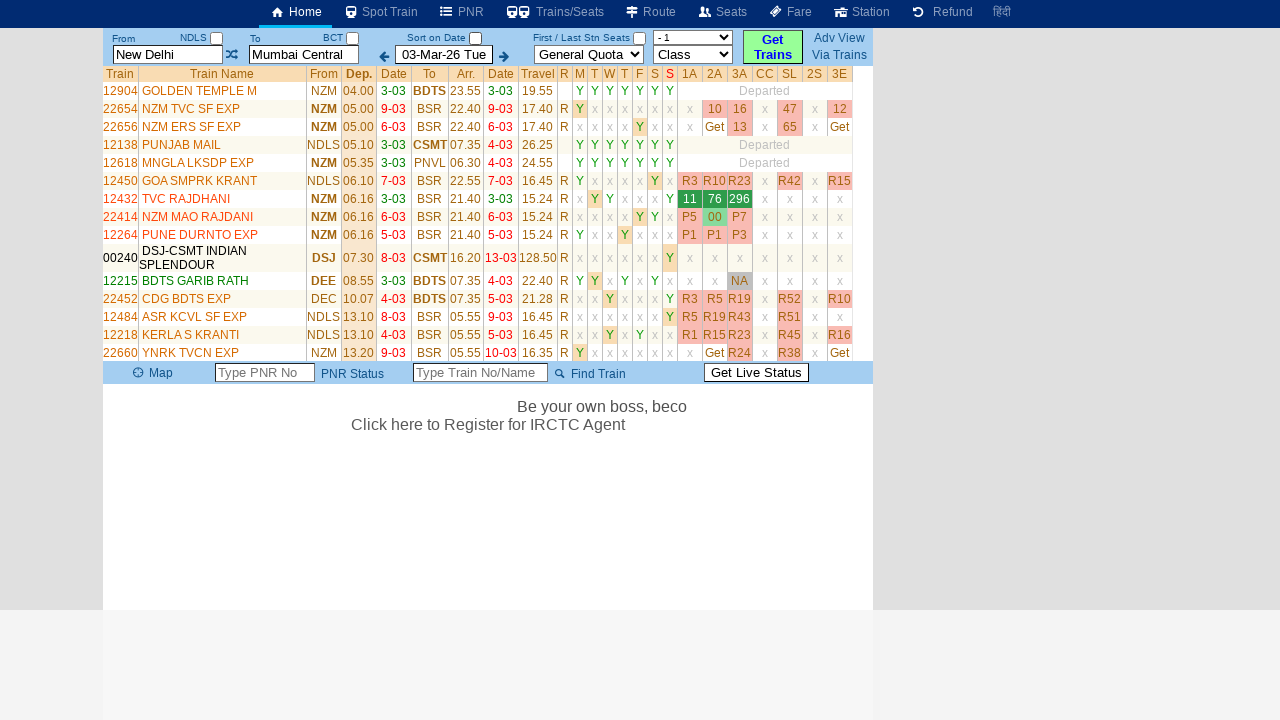